Tests navigation from the inputs page to the home page by clicking the "Home" link, verifies the page title contains expected text, then navigates back to the previous page.

Starting URL: https://practice.cydeo.com/inputs

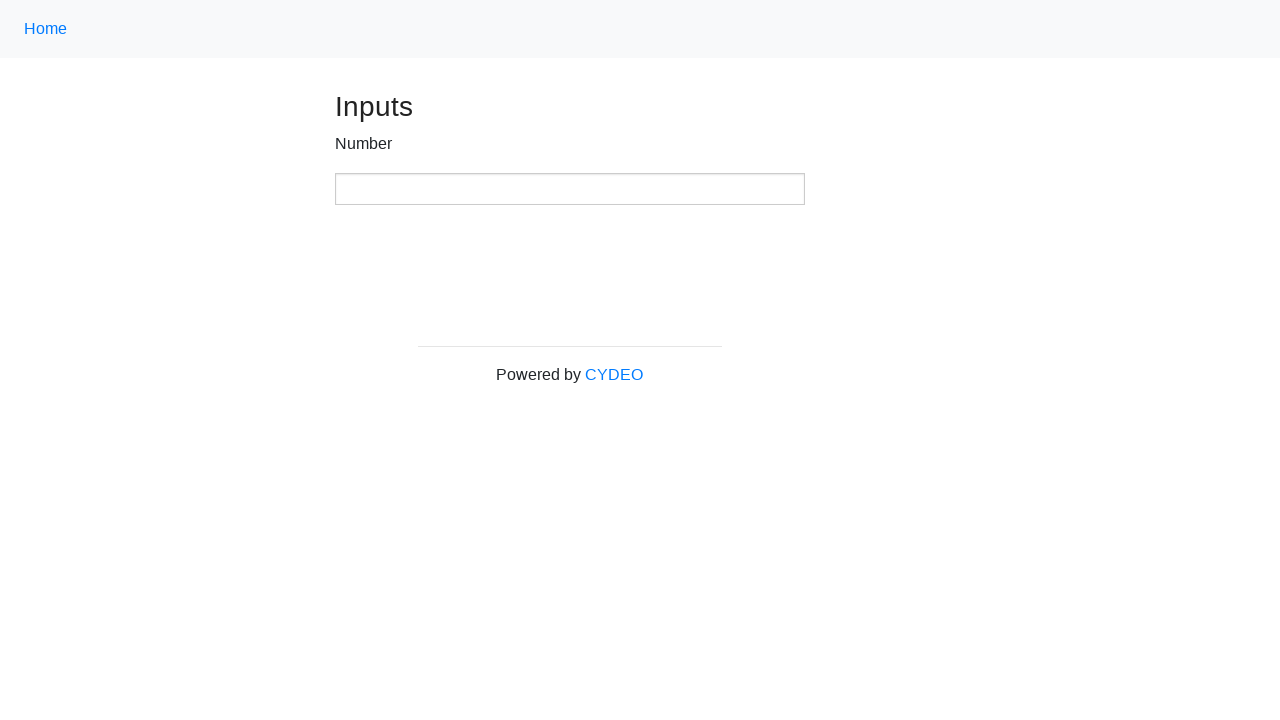

Clicked the 'Home' link using xpath at (46, 29) on xpath=//a[@class='nav-link']
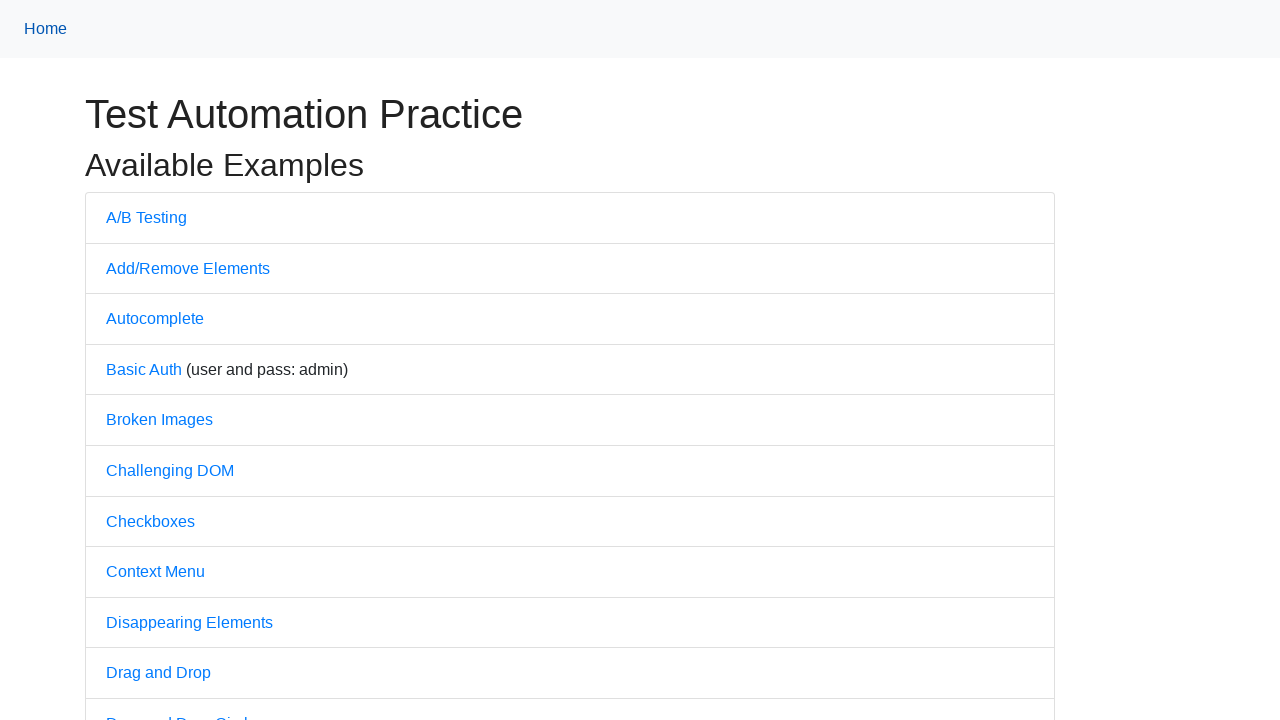

Waited for home page to load and h1 title element is present
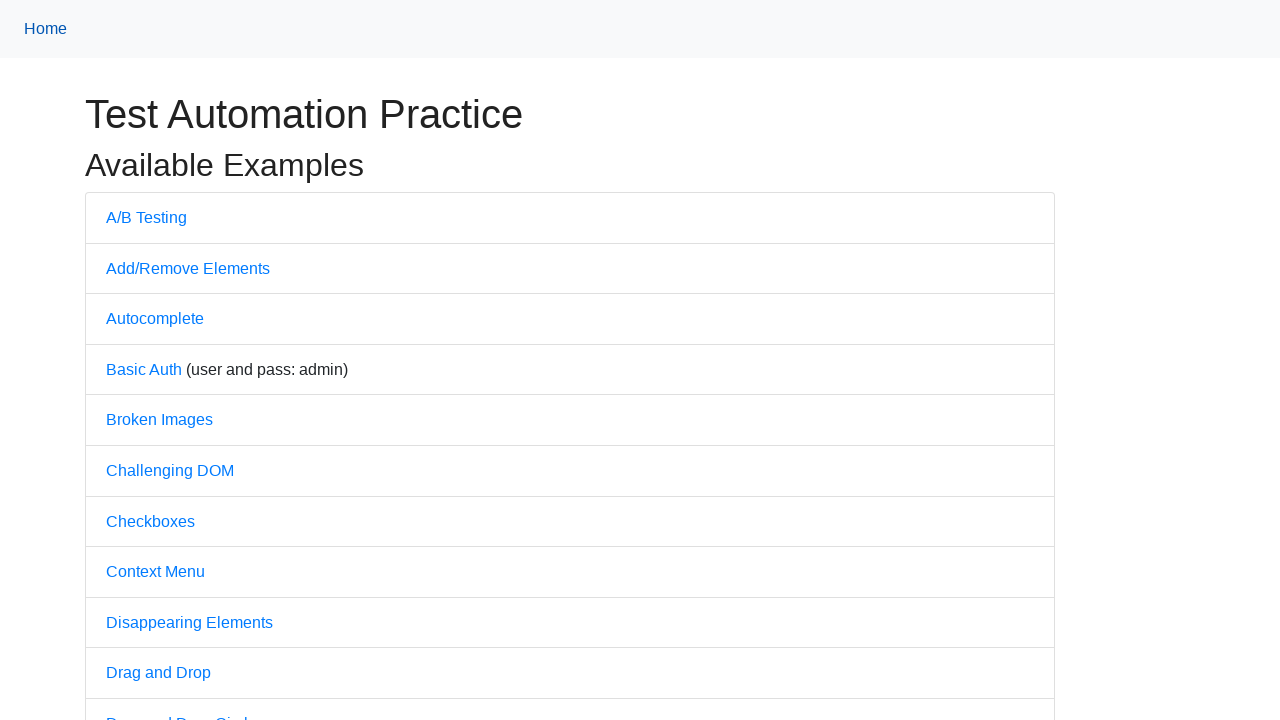

Located the h1 title element
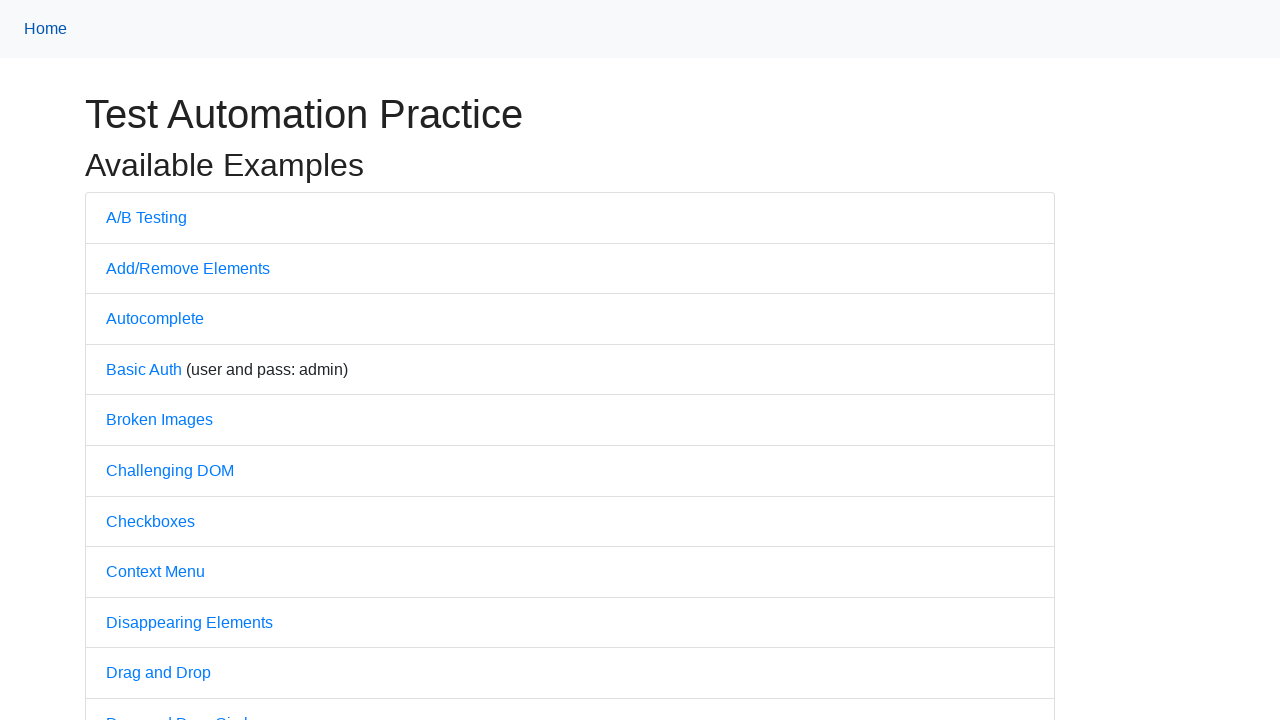

Retrieved title text content: 'Test Automation Practice'
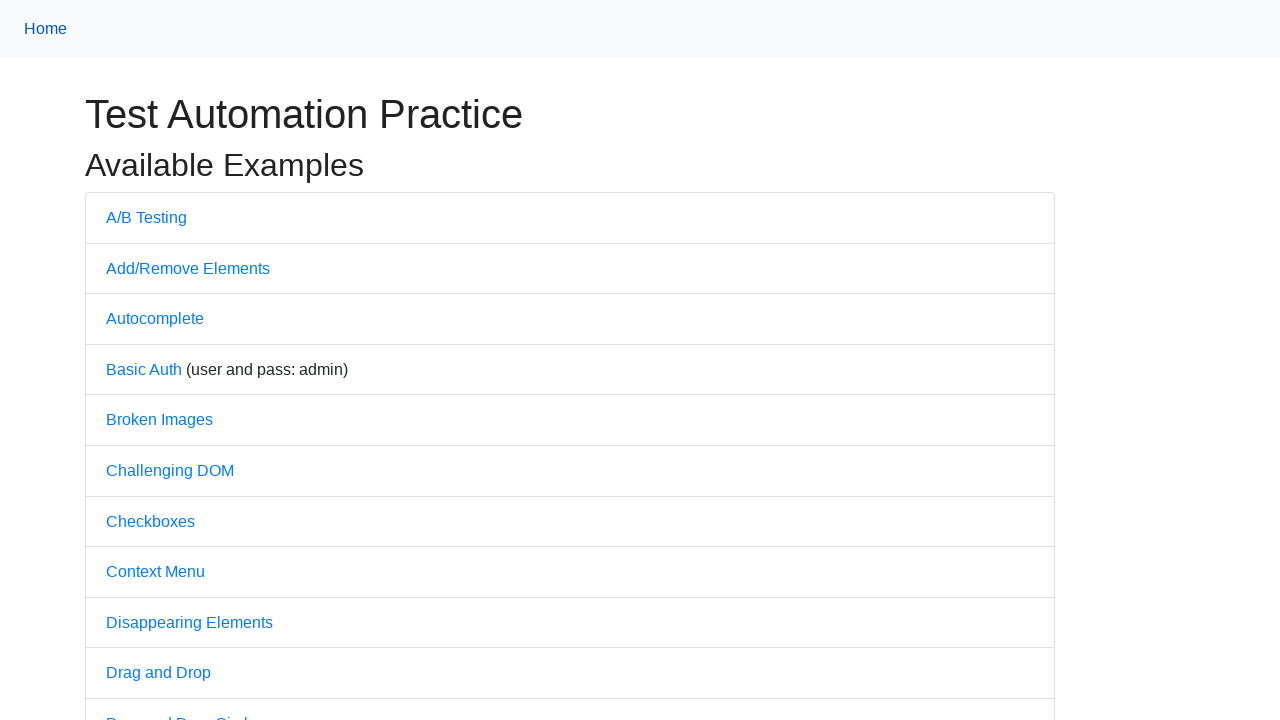

Verified page title contains expected text: 'Test Automation Practice'
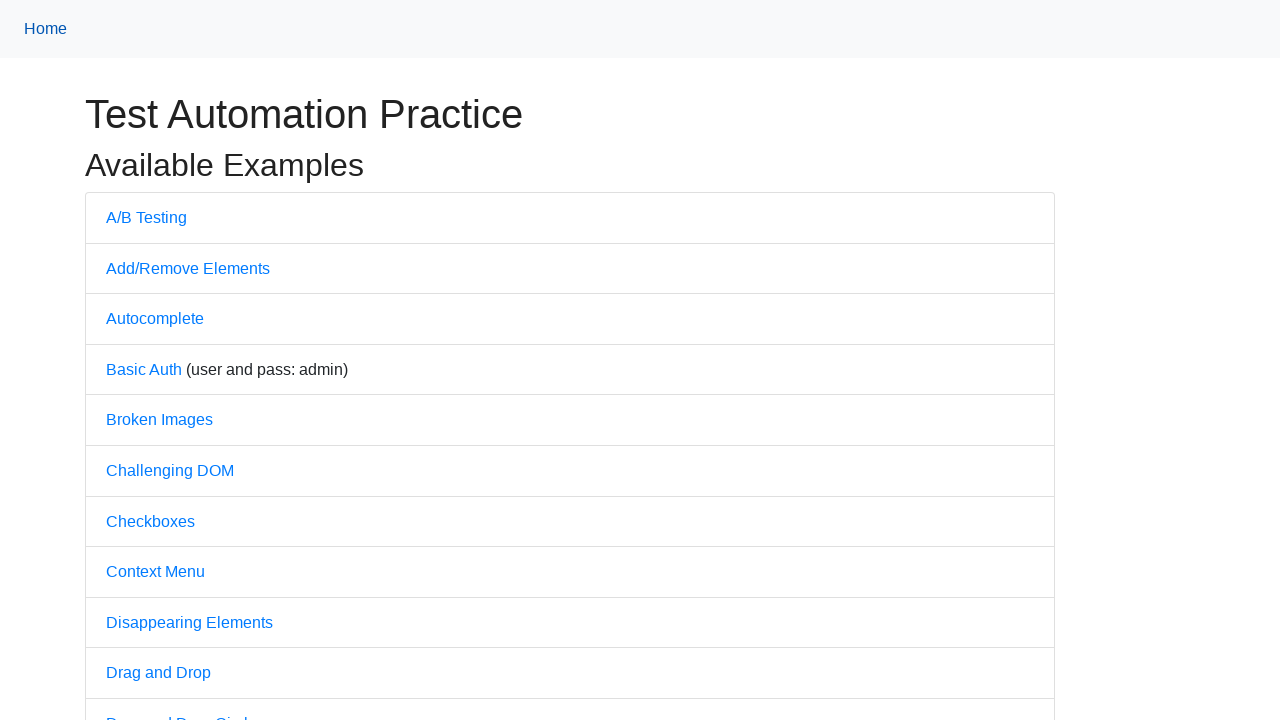

Navigated back to the previous page (inputs page)
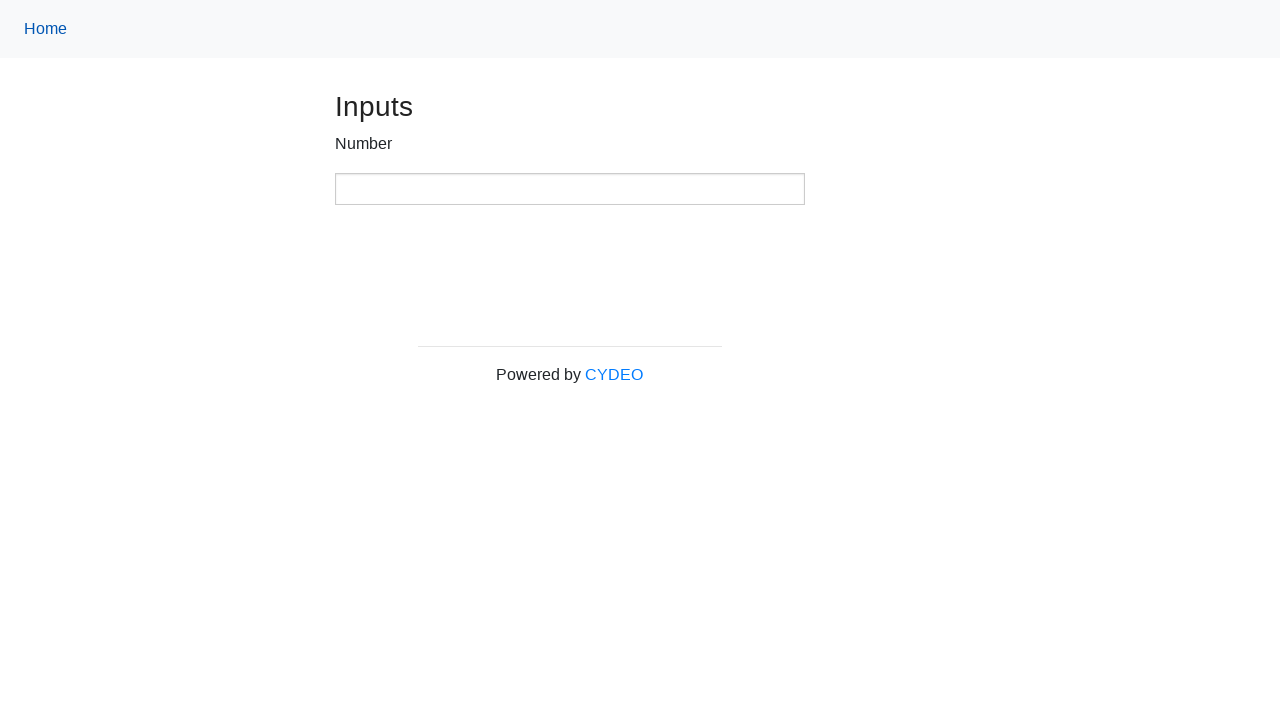

Waited for inputs page to load again and nav link is present
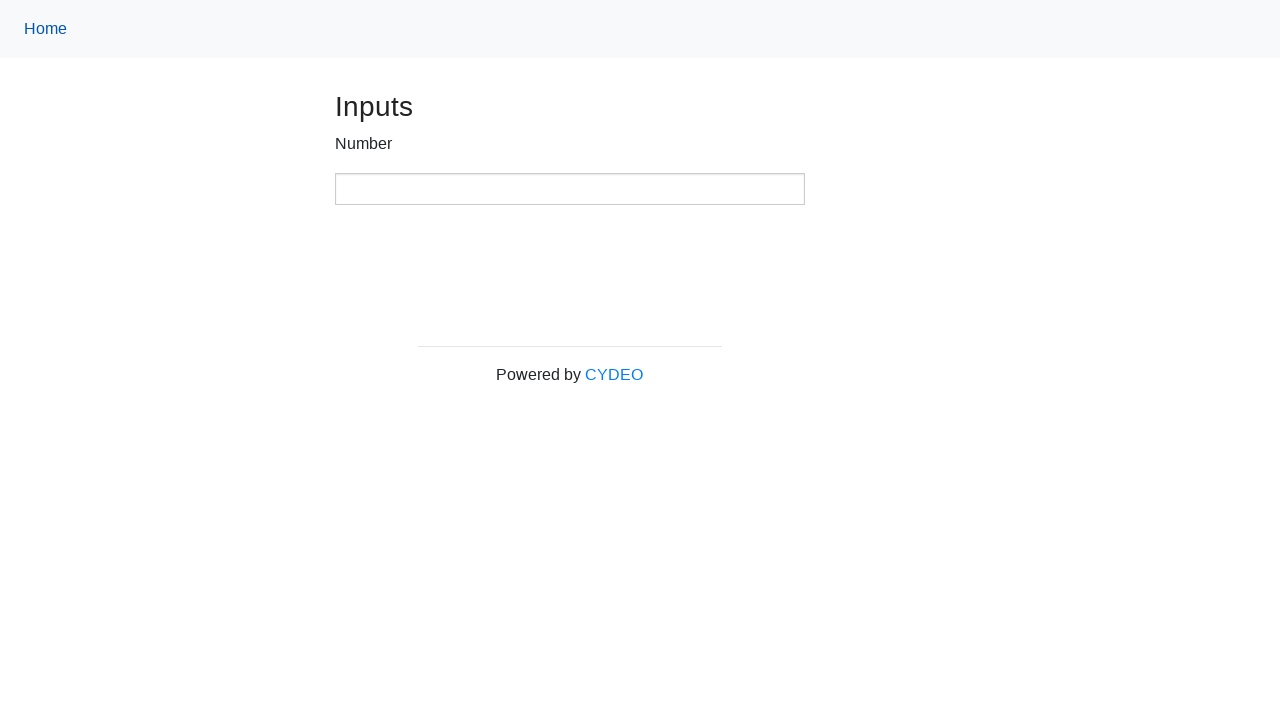

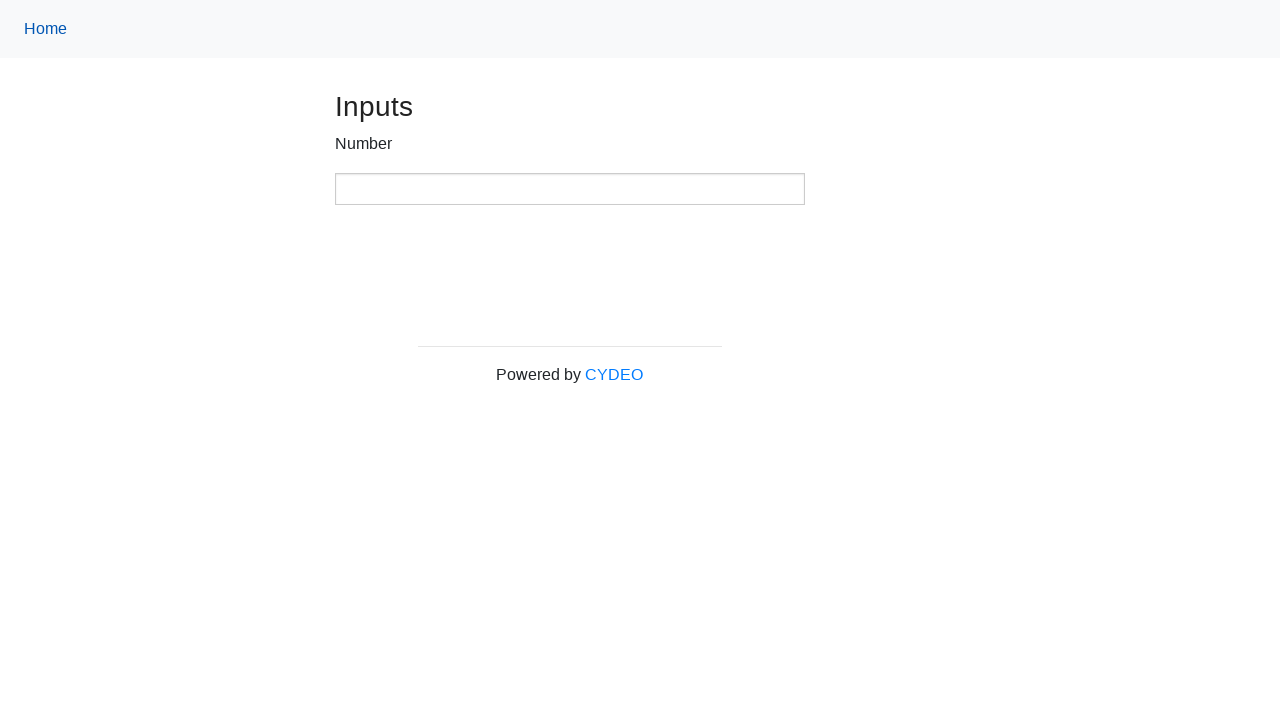